Tests navigation from the home page to the About page by clicking the about link and verifying page titles

Starting URL: https://v1.training-support.net

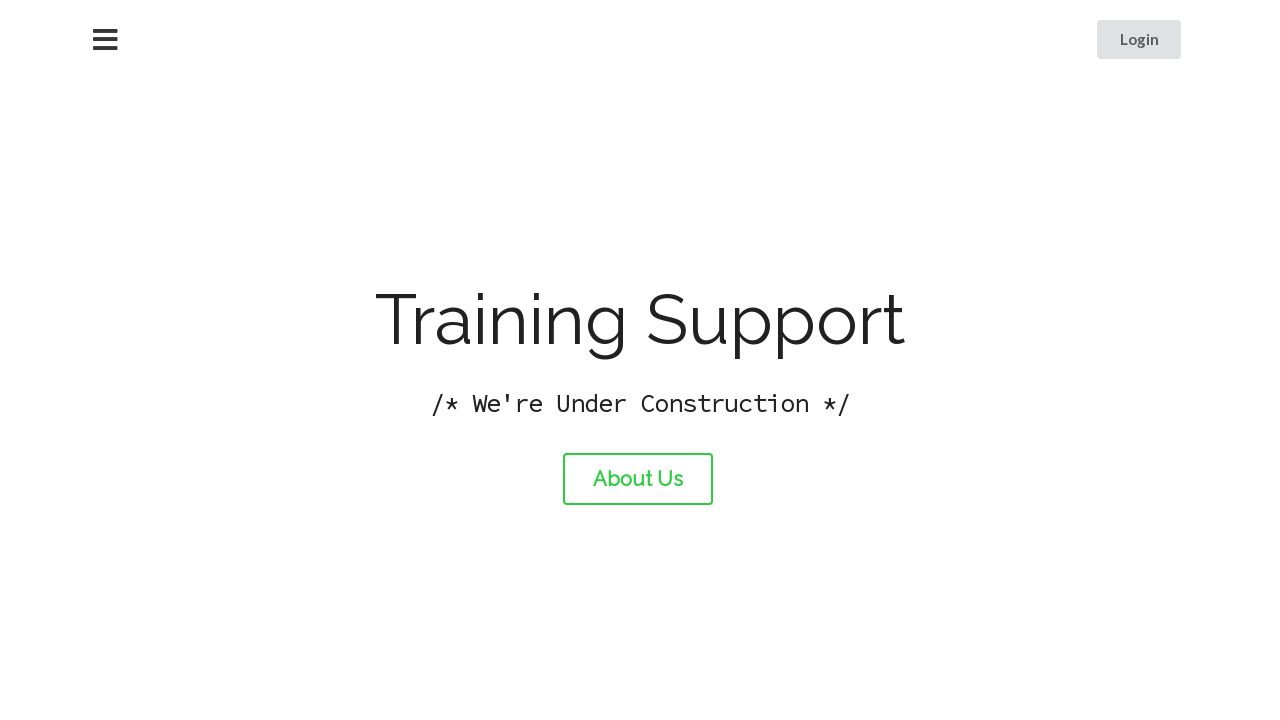

Clicked the About link at (638, 479) on #about-link
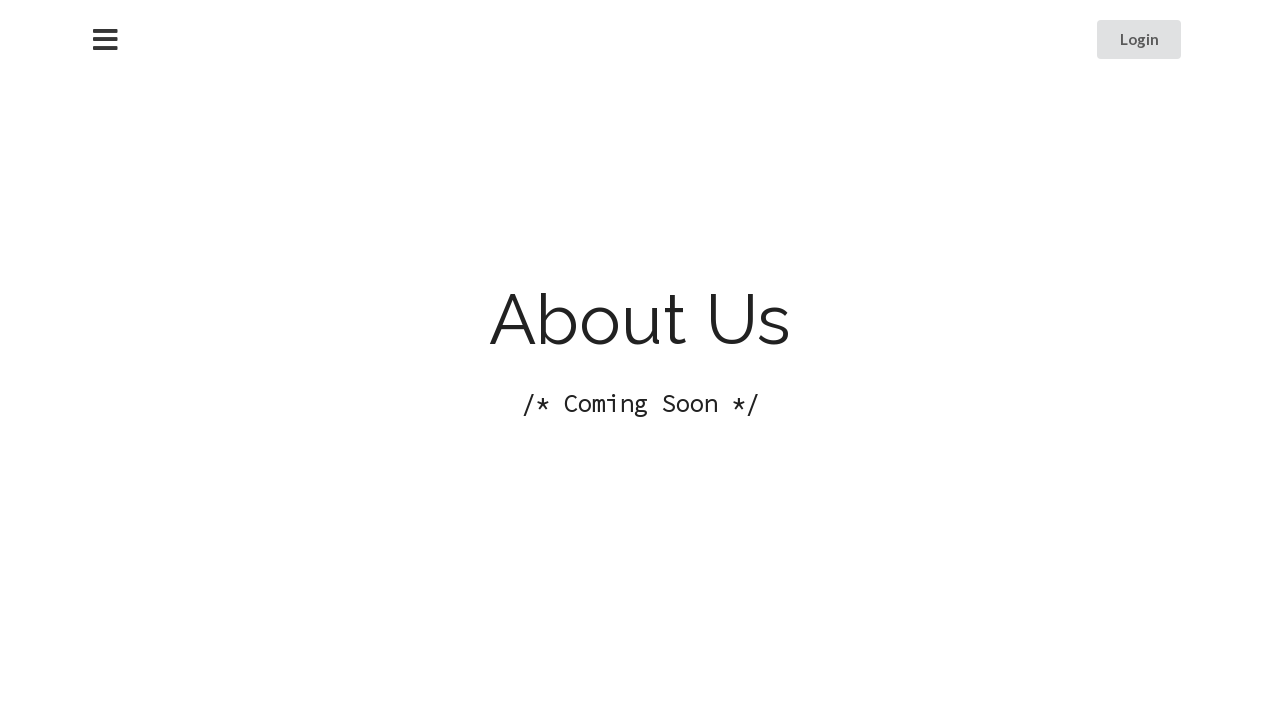

Waited for page to load (domcontentloaded state)
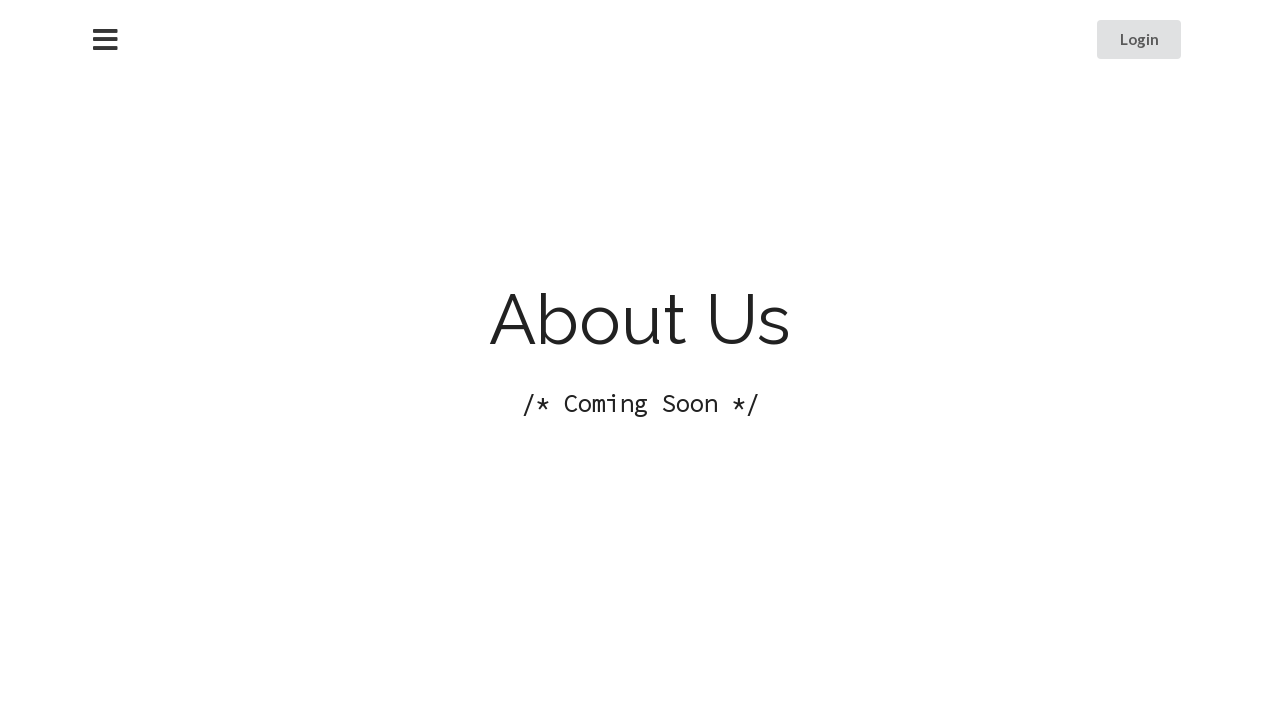

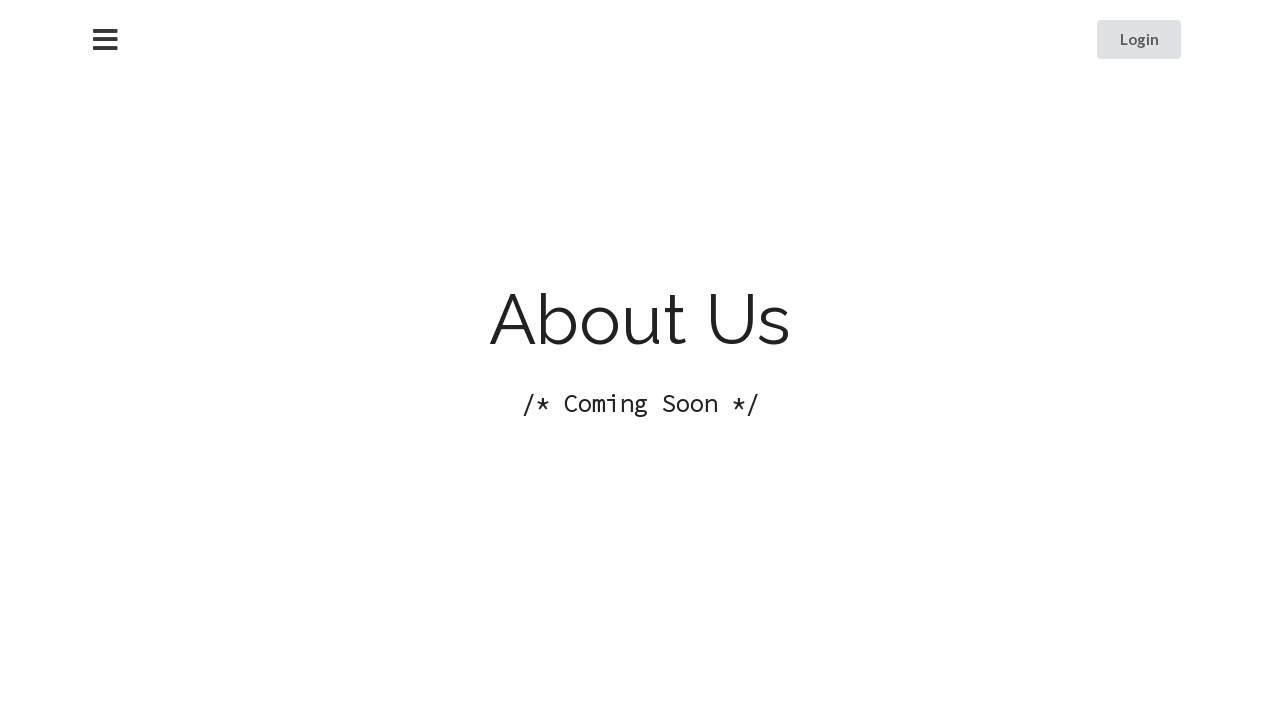